Tests the sorting functionality of a product table by clicking on the column header, then navigates through pagination to find a specific item (Rice) in the table.

Starting URL: https://www.rahulshettyacademy.com/seleniumPractise/#/offers

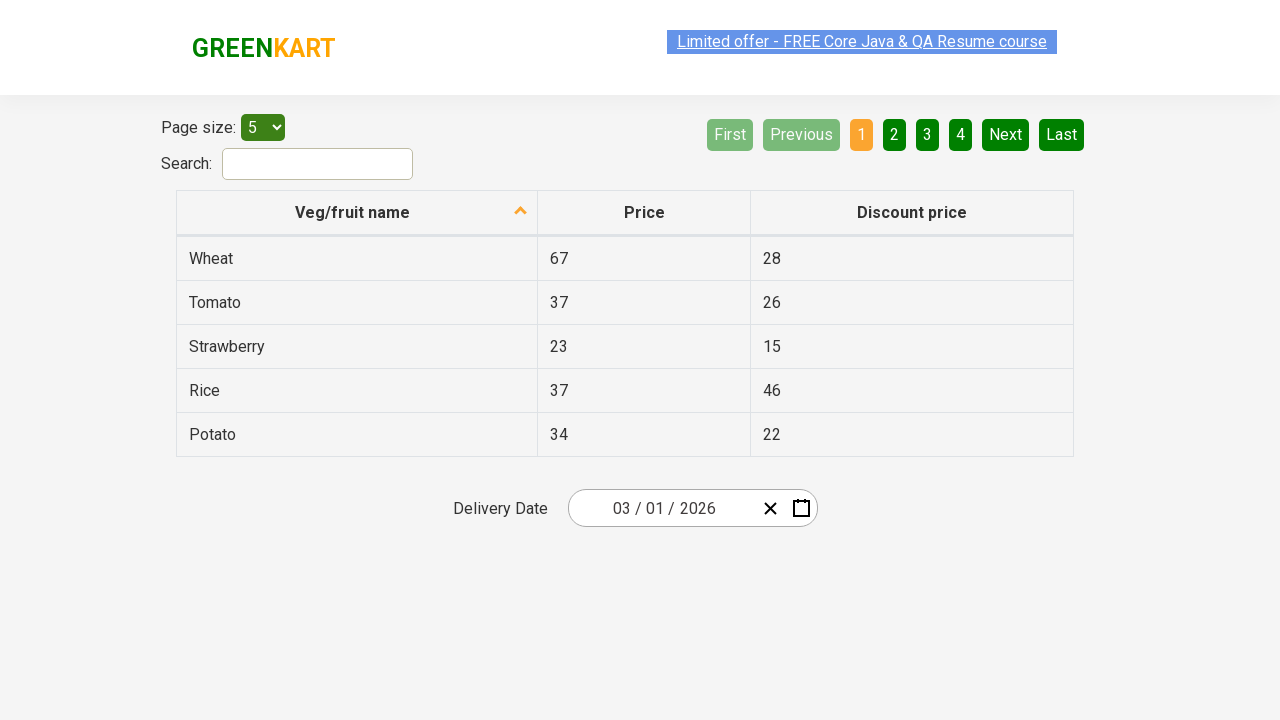

Clicked first column header to sort the product table at (357, 213) on xpath=//tr/th[1]
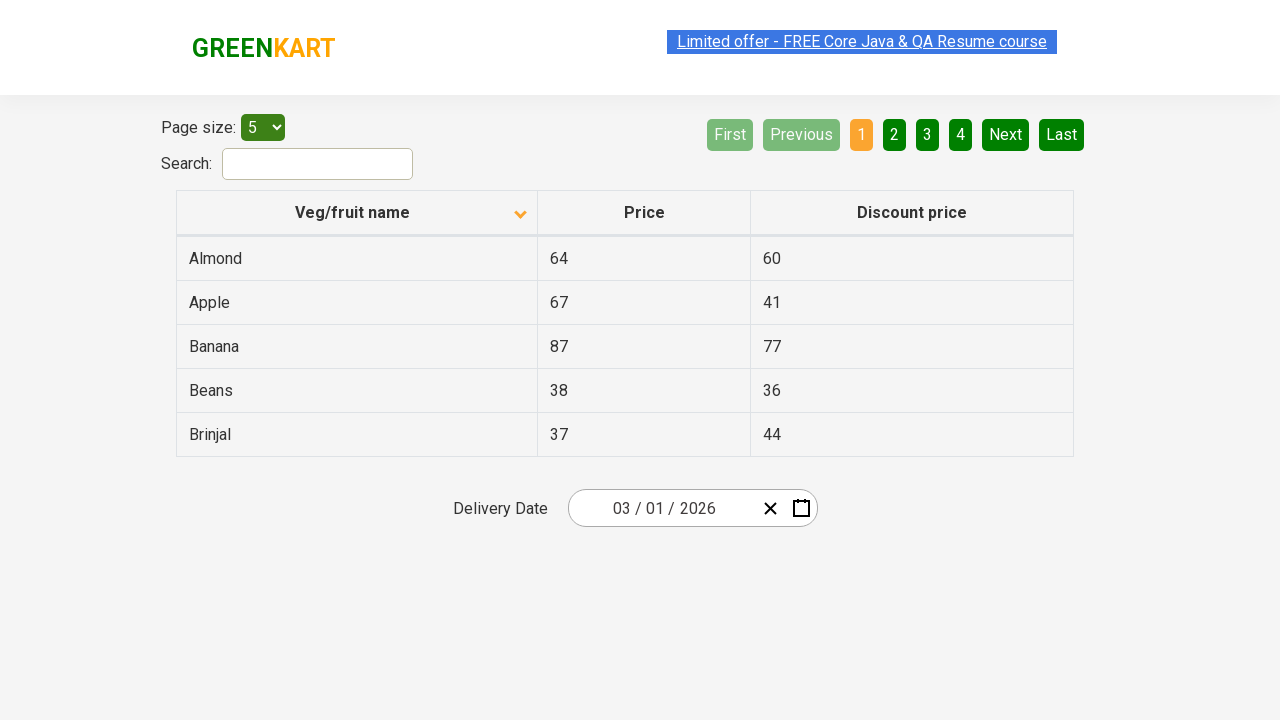

Table rows loaded and are visible
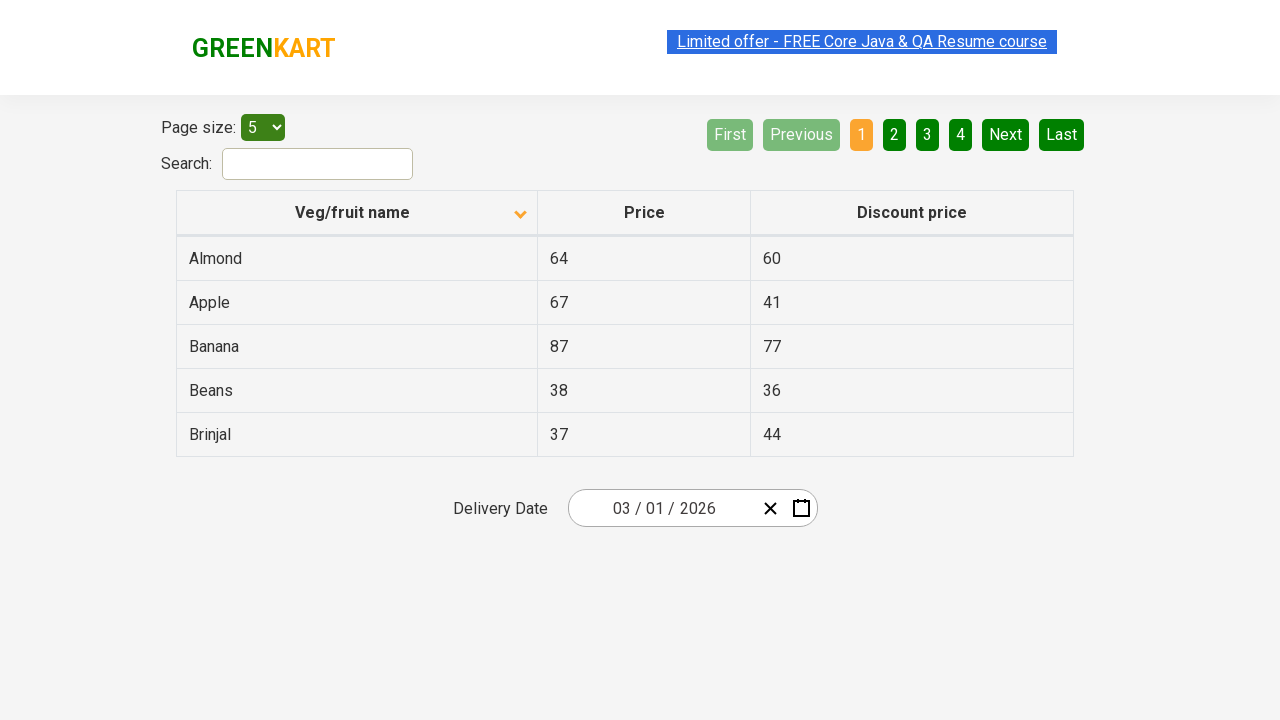

Checked current page for items, found 5 rows
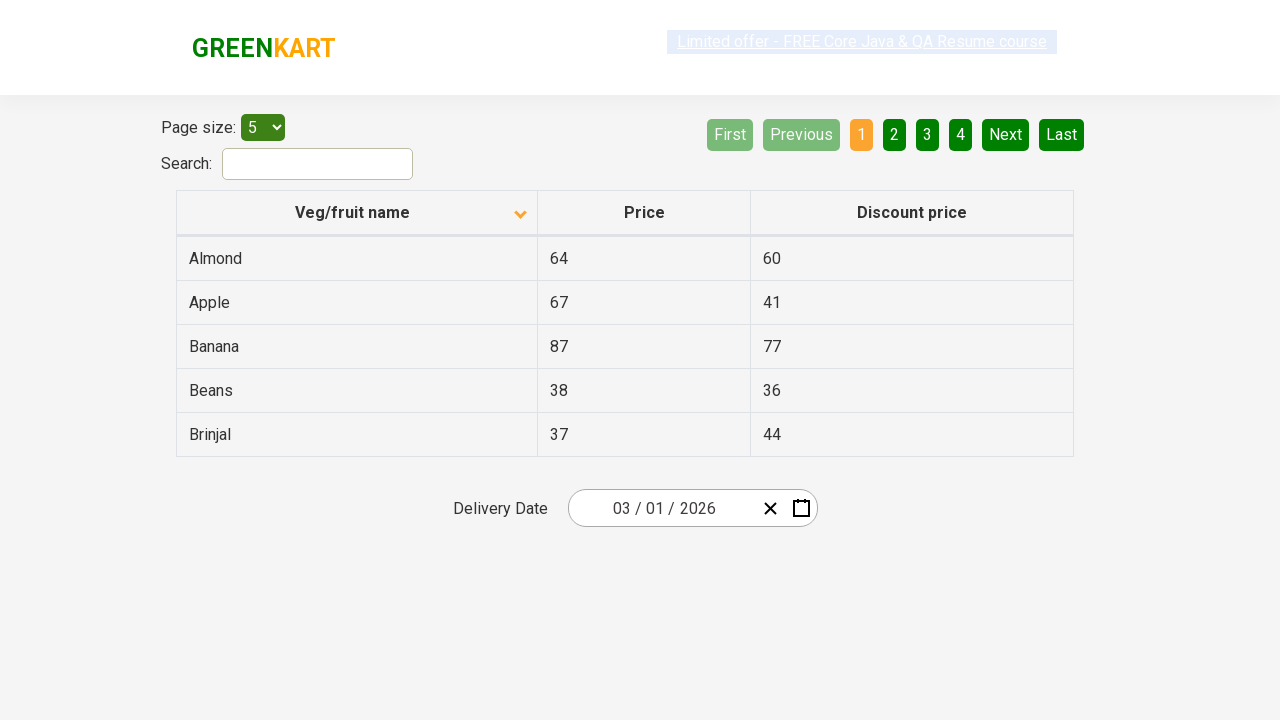

Clicked 'Next' button to go to page 2 at (1006, 134) on [aria-label='Next']
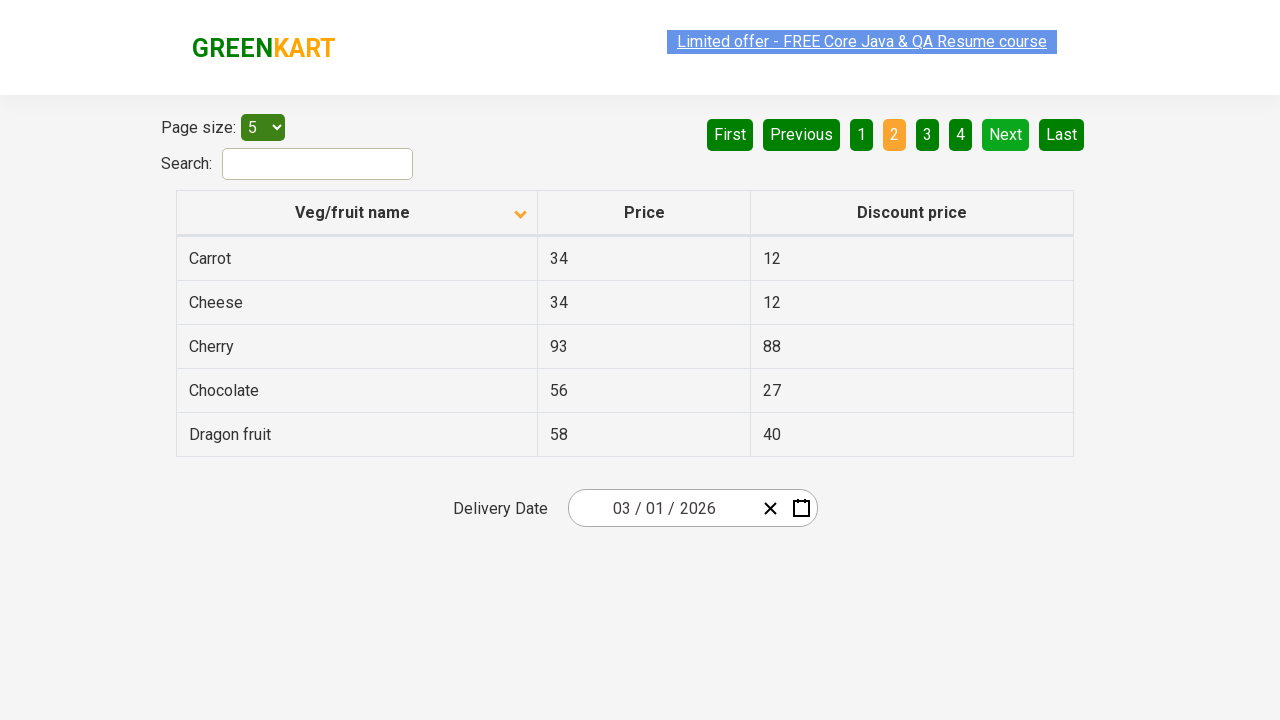

Waited 500ms for next page content to load
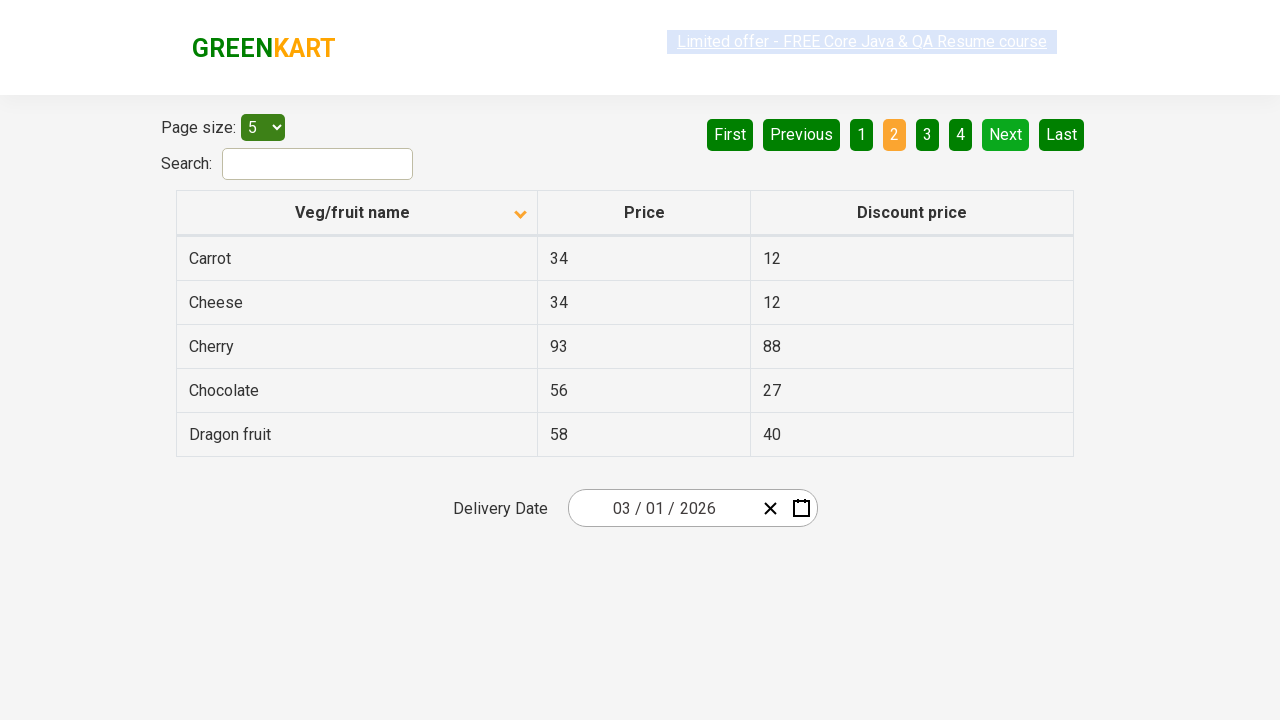

Checked current page for items, found 5 rows
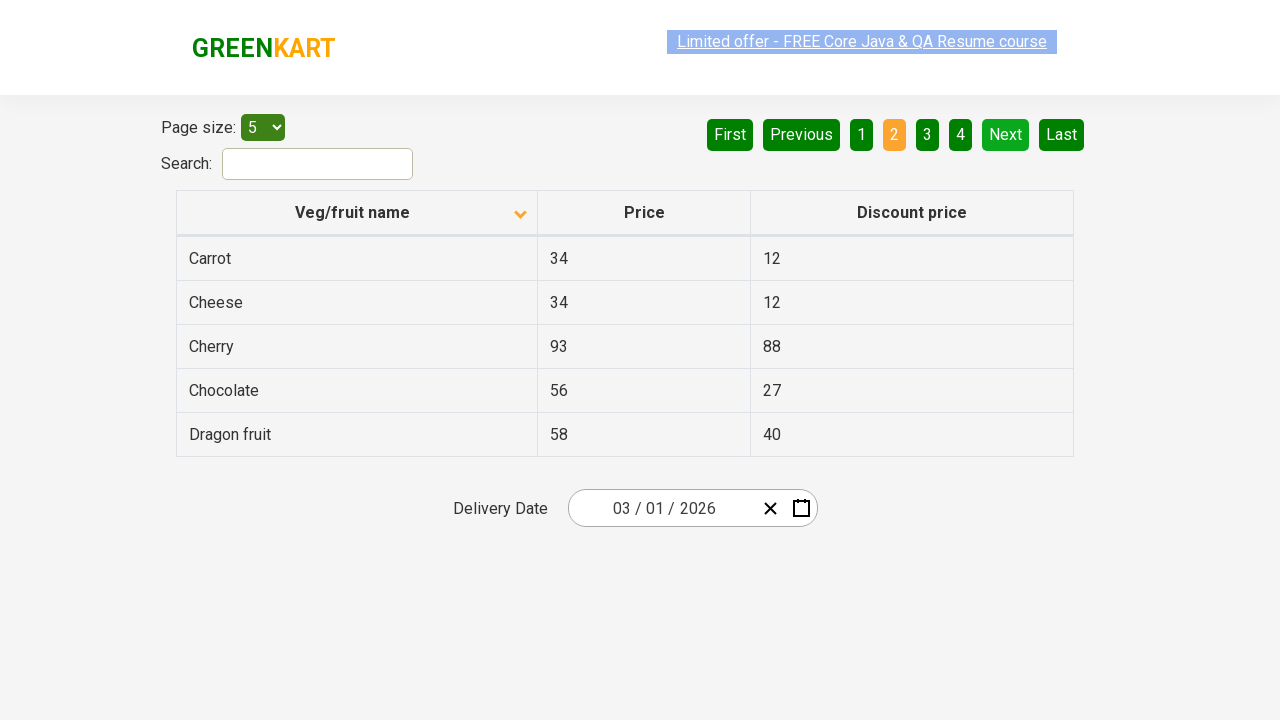

Clicked 'Next' button to go to page 3 at (1006, 134) on [aria-label='Next']
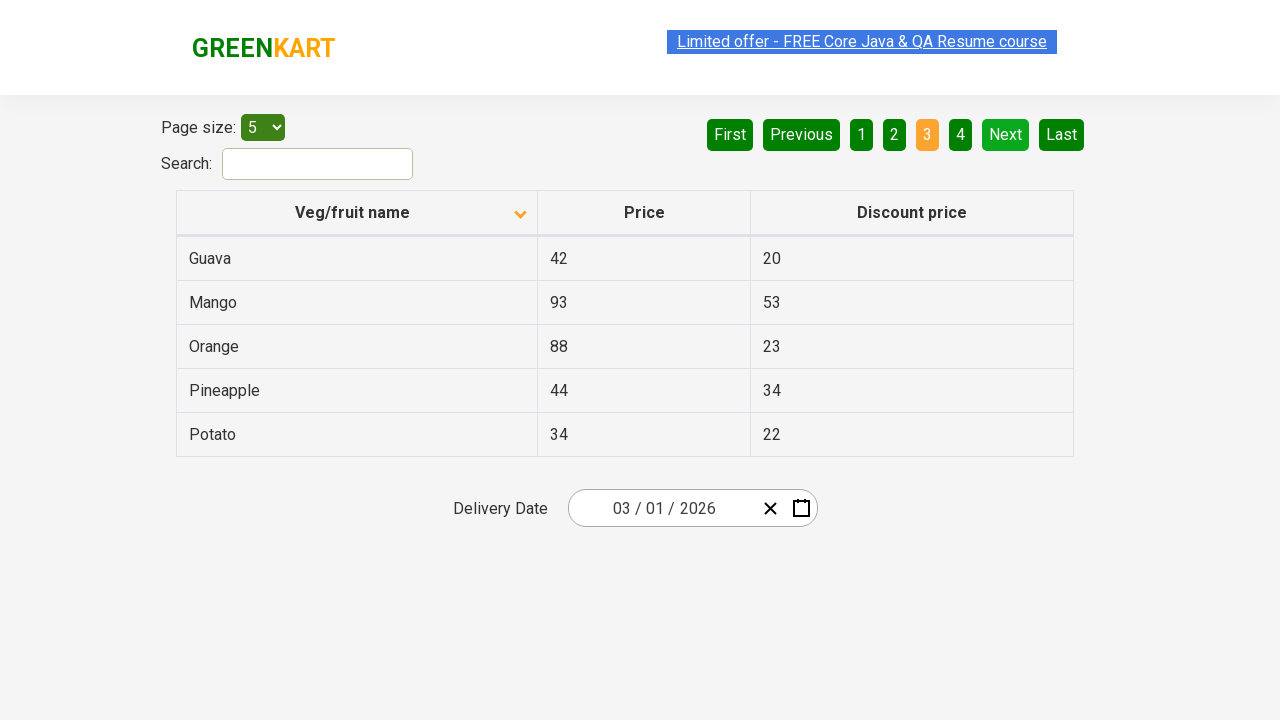

Waited 500ms for next page content to load
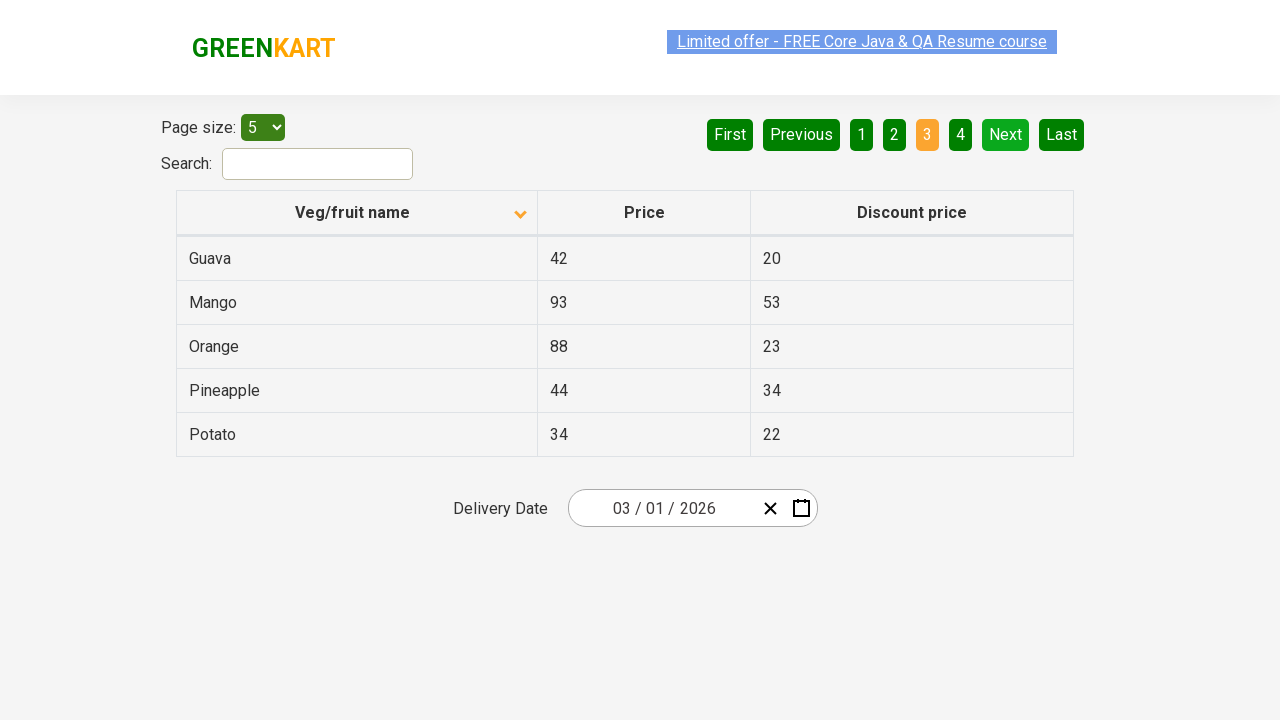

Checked current page for items, found 5 rows
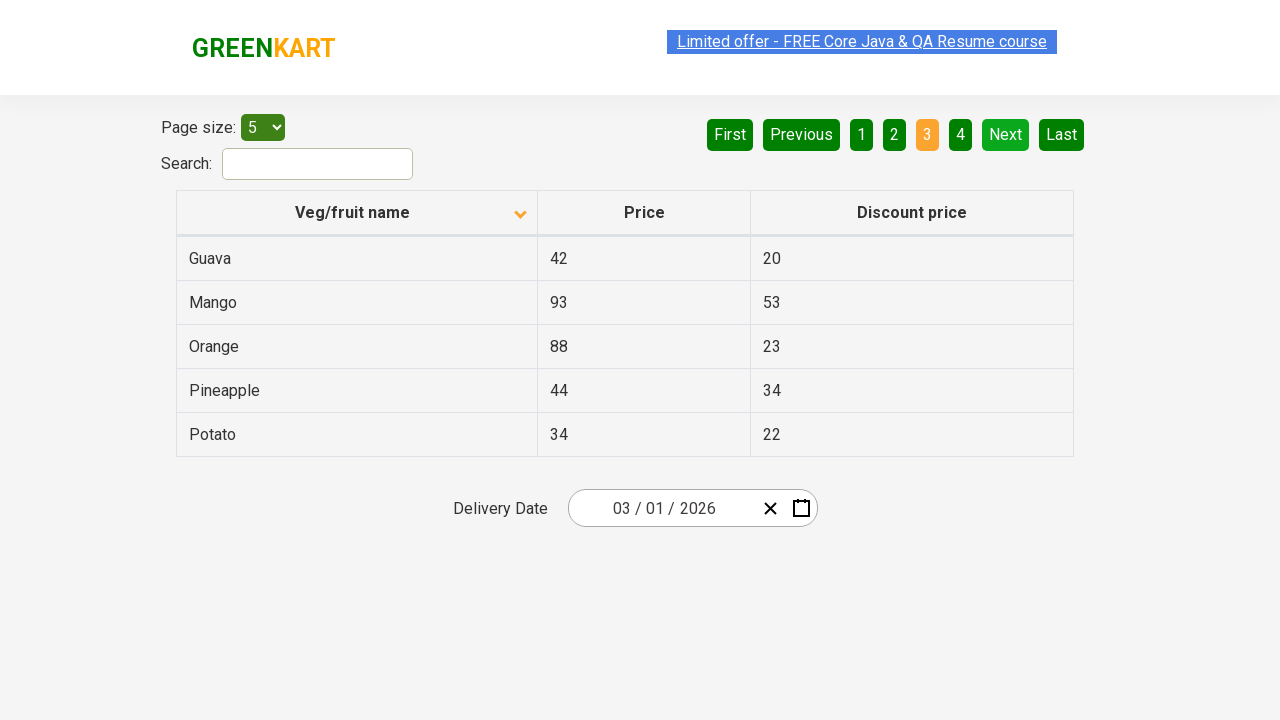

Clicked 'Next' button to go to page 4 at (1006, 134) on [aria-label='Next']
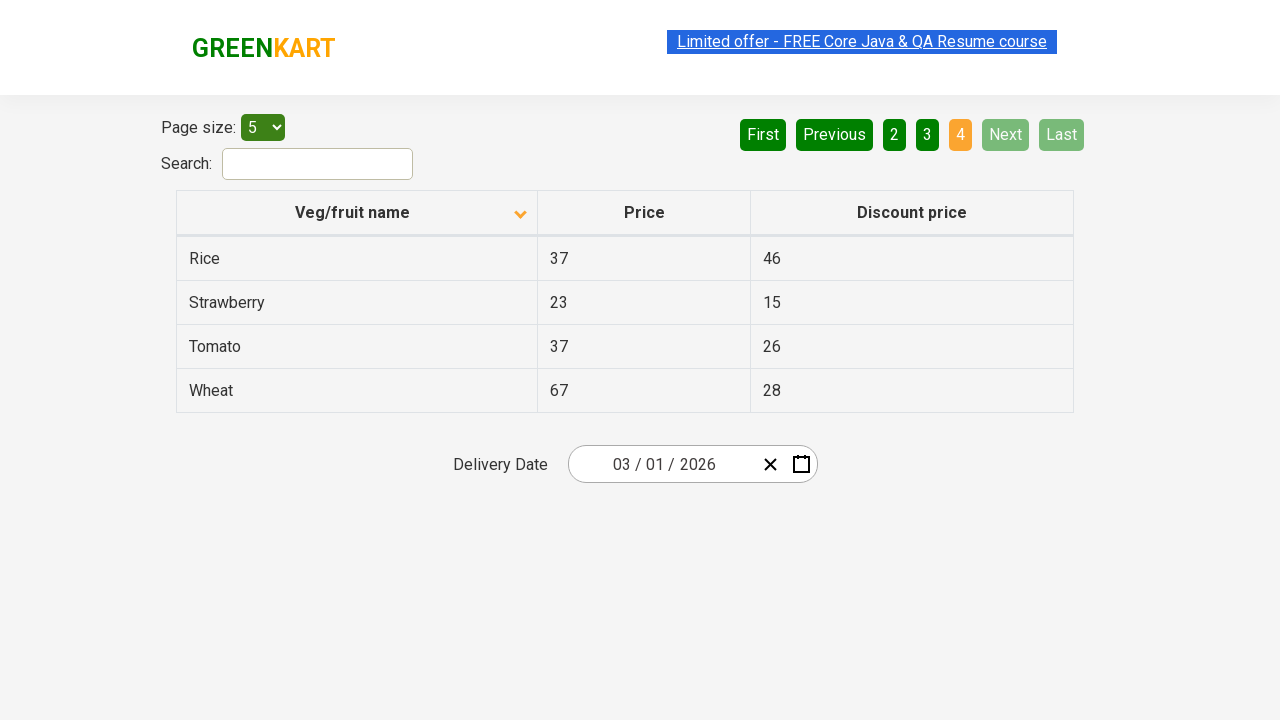

Waited 500ms for next page content to load
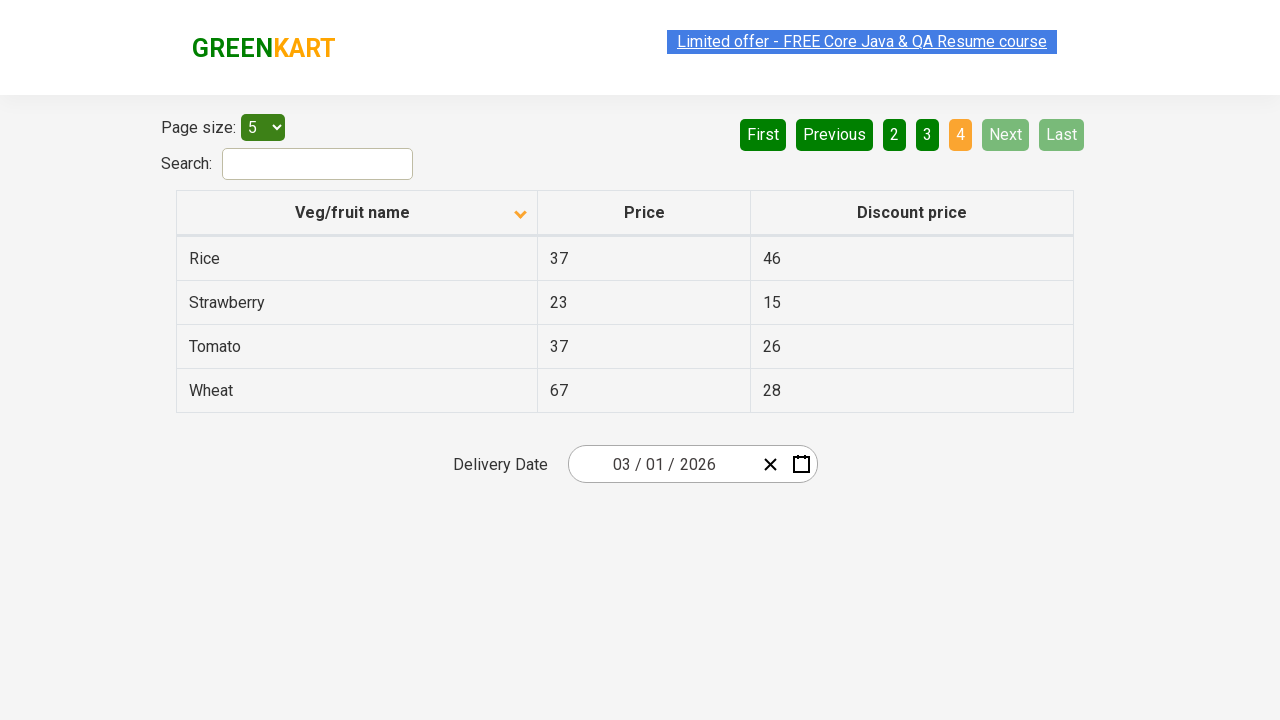

Checked current page for items, found 4 rows
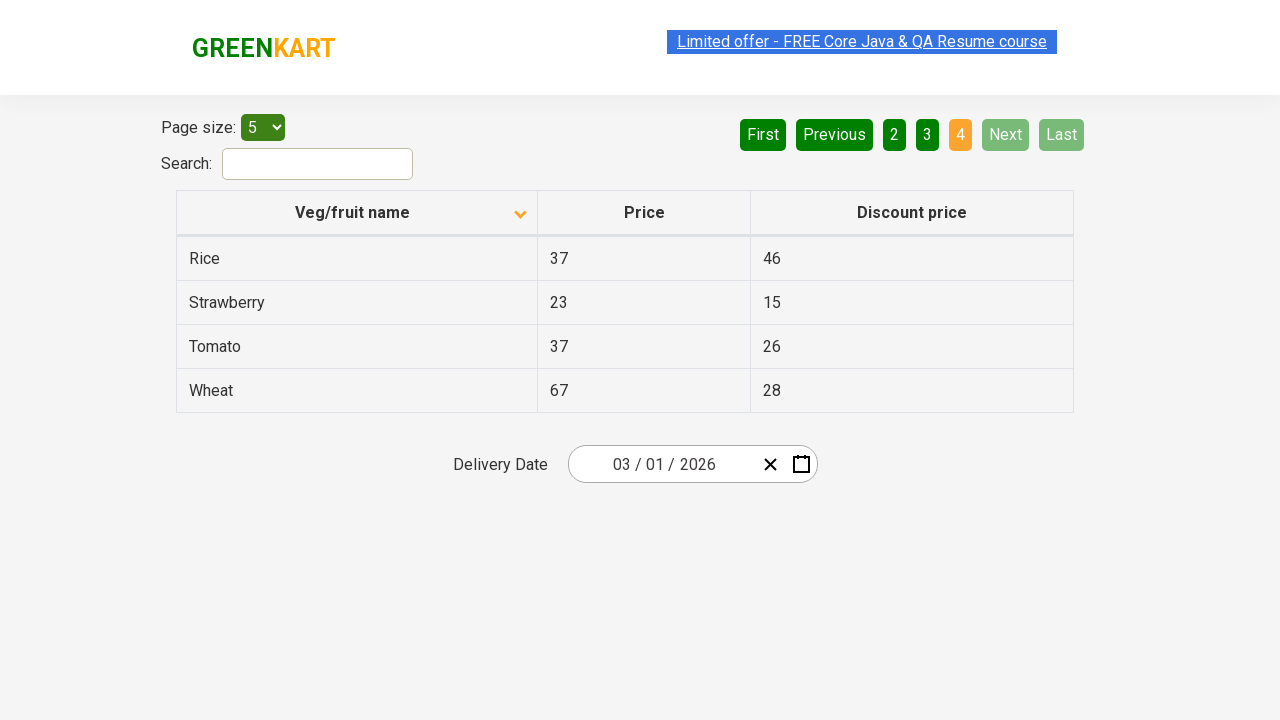

Found 'Rice' item at row 1
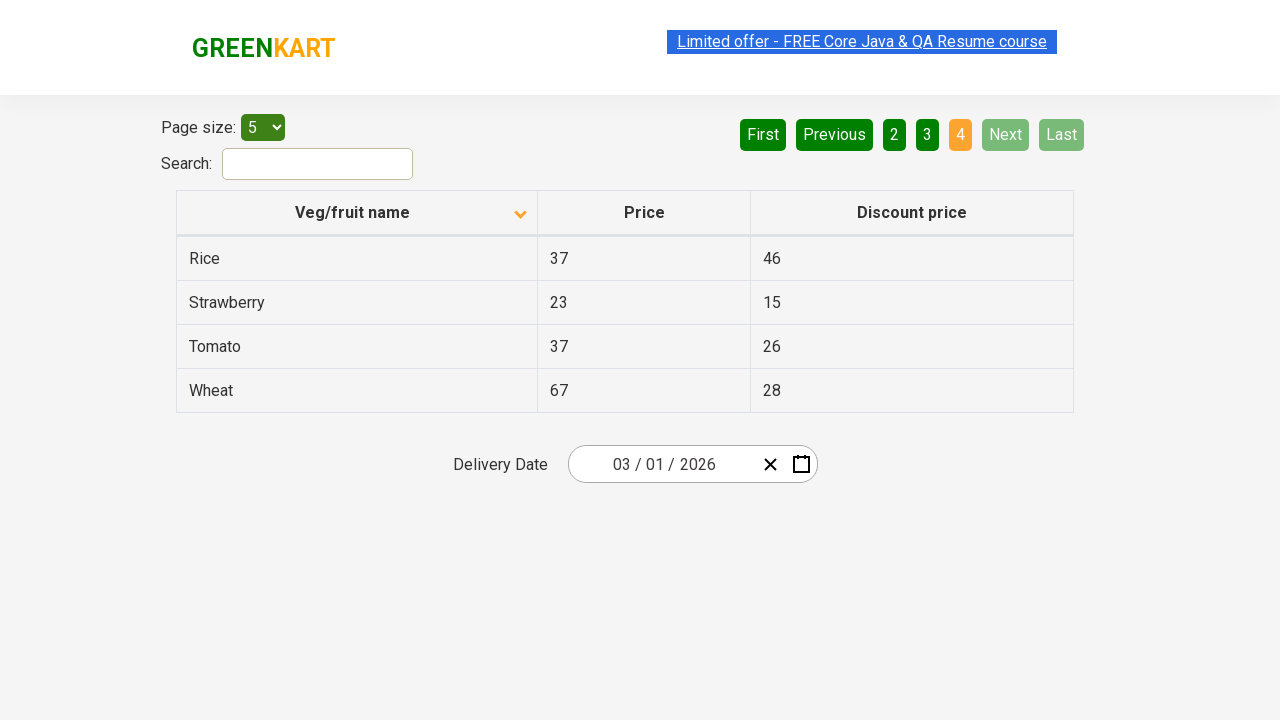

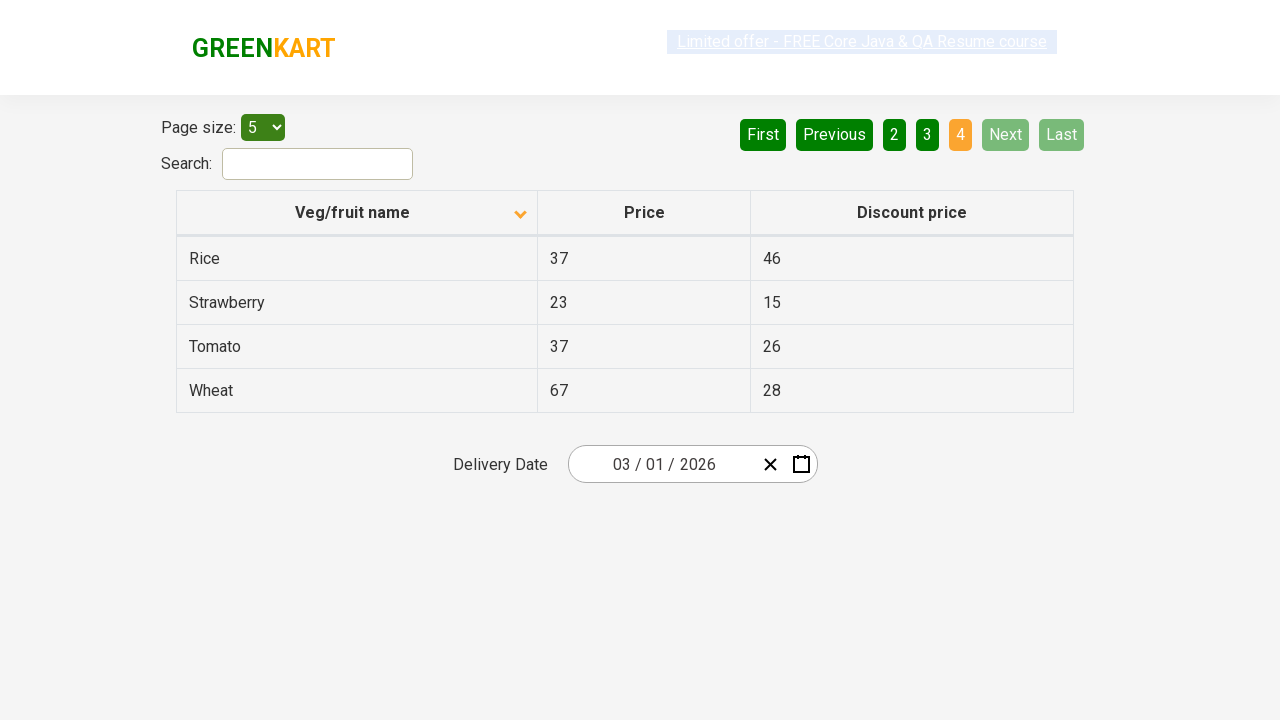